Tests injecting jQuery and jQuery Growl library into a page via JavaScript execution, then displays a notification message using the Growl plugin.

Starting URL: http://the-internet.herokuapp.com

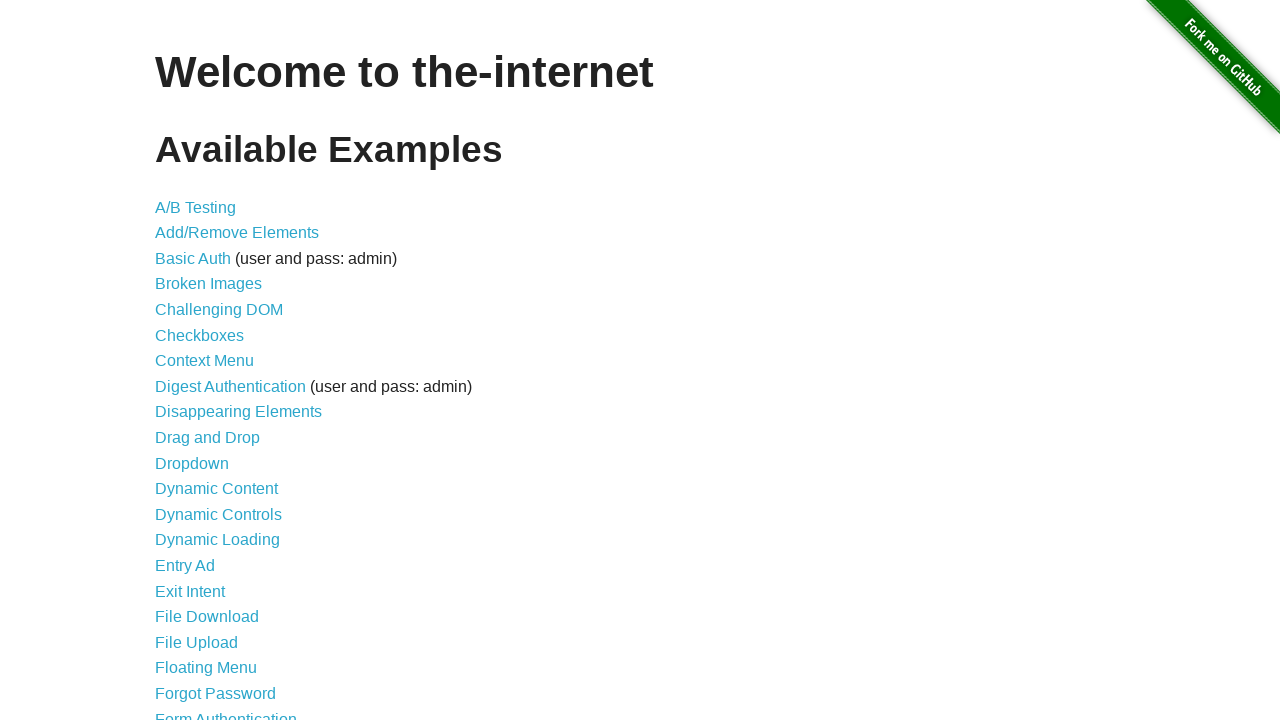

Injected jQuery library into page if not already present
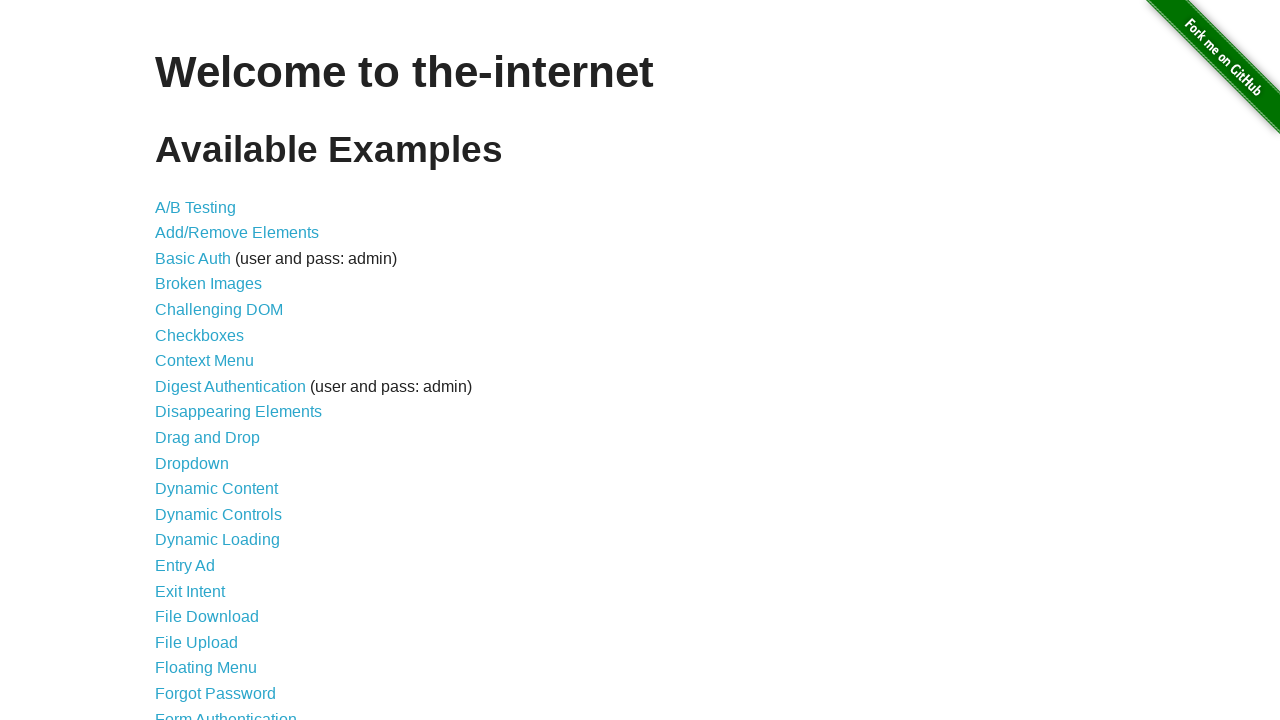

Waited for jQuery to load
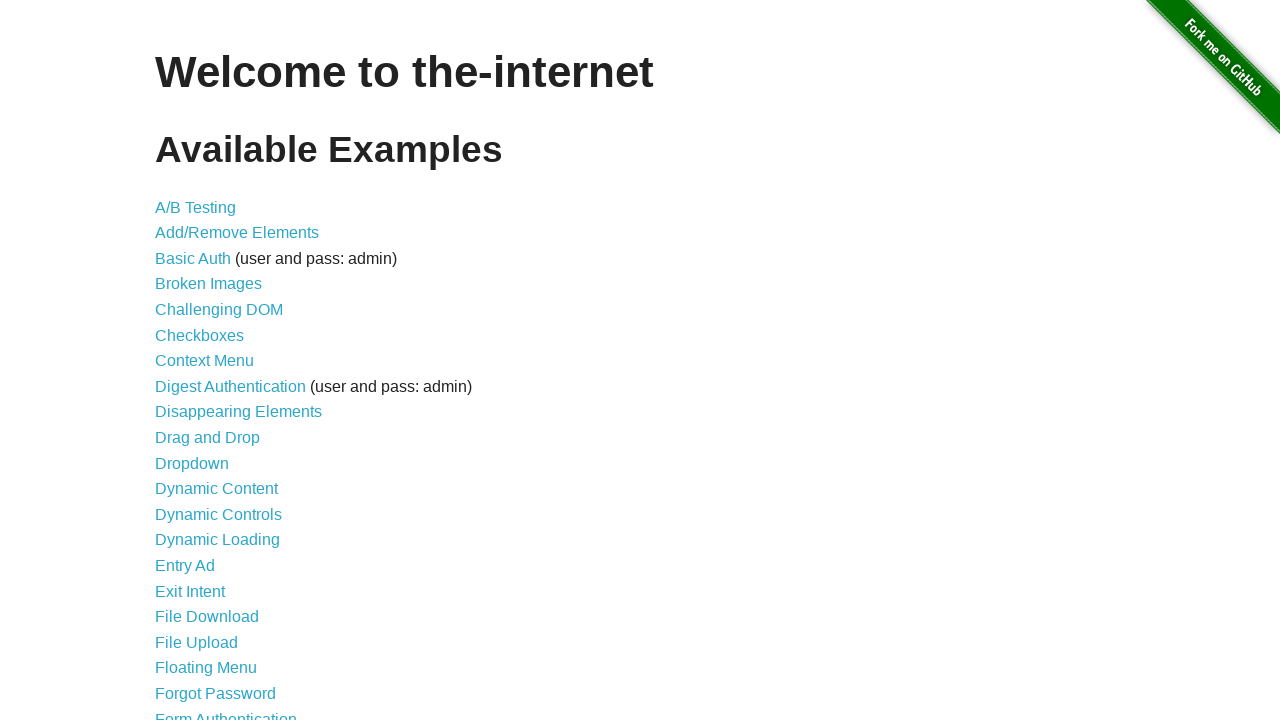

Loaded jQuery Growl plugin script
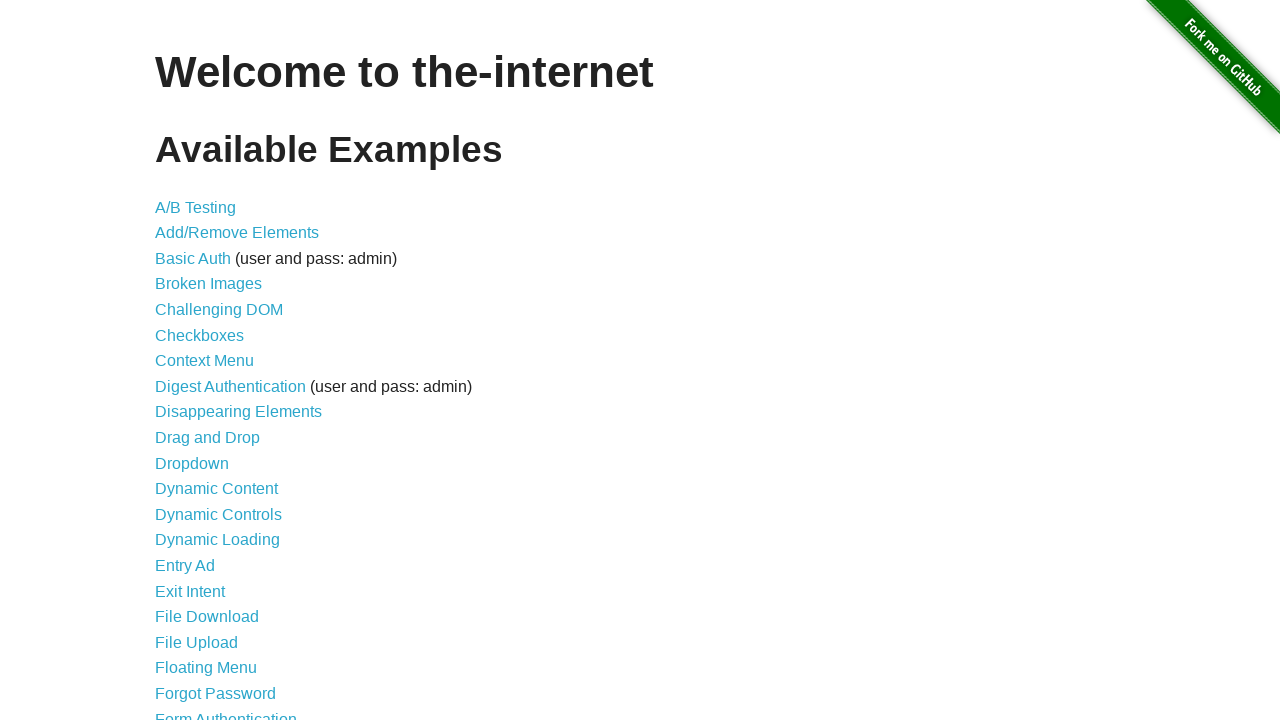

Injected jQuery Growl CSS stylesheet
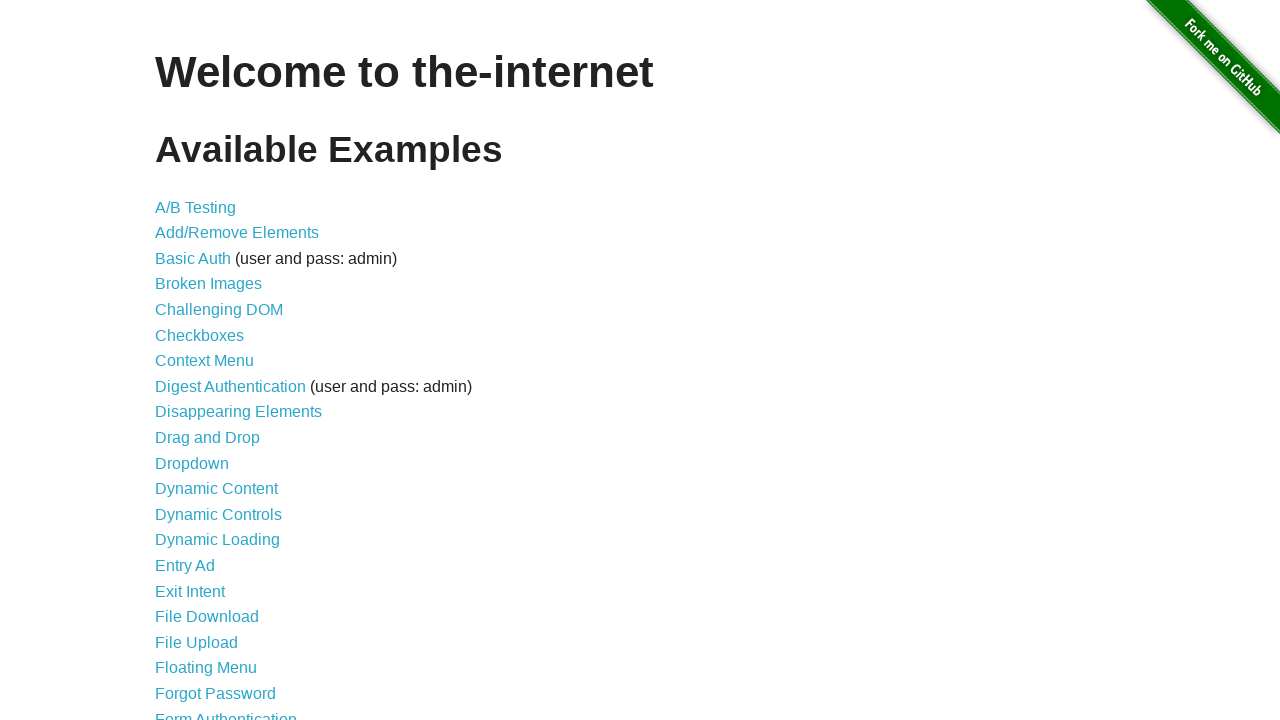

Waited for jQuery Growl function to be available
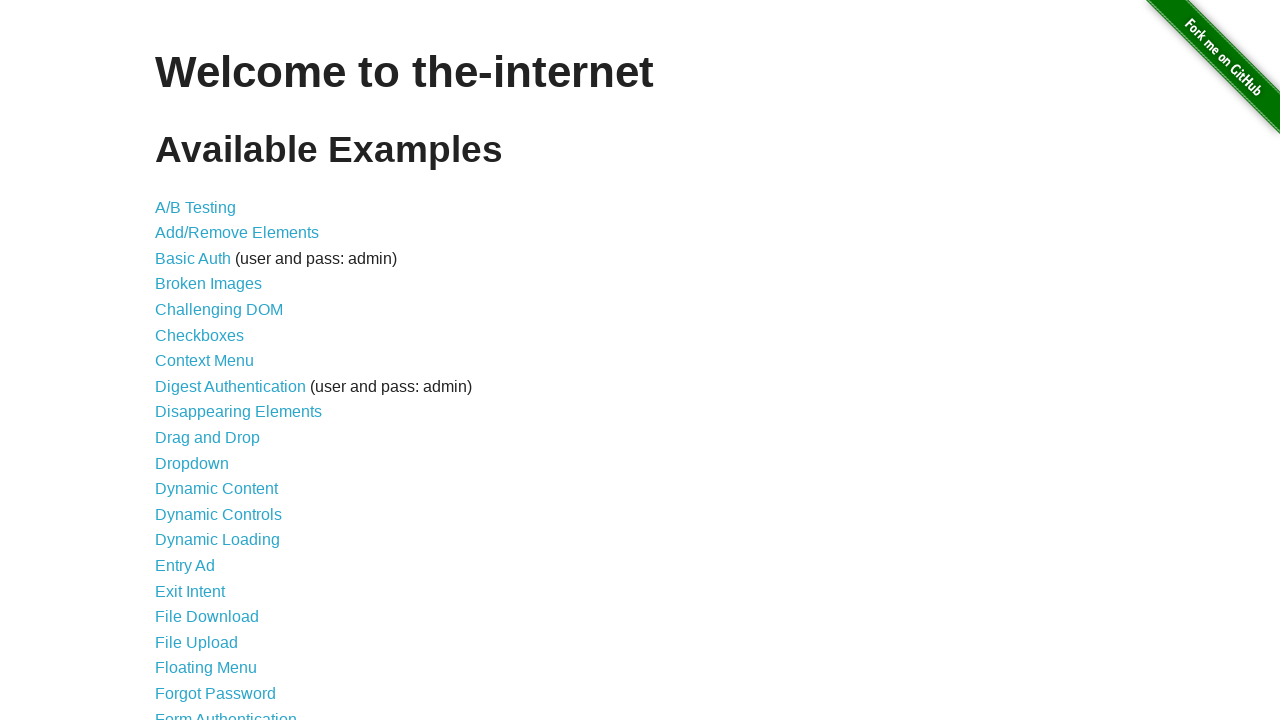

Displayed Growl notification with title 'GET' and message '/'
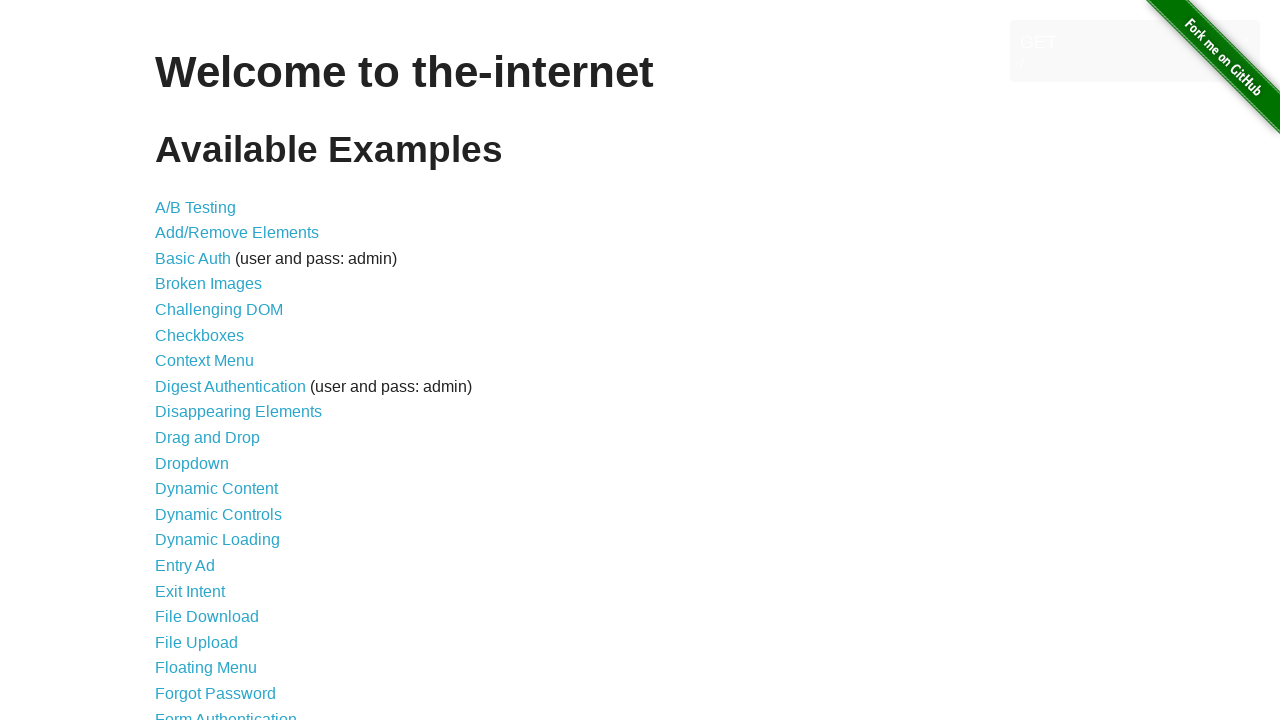

Verified Growl notification message appeared on page
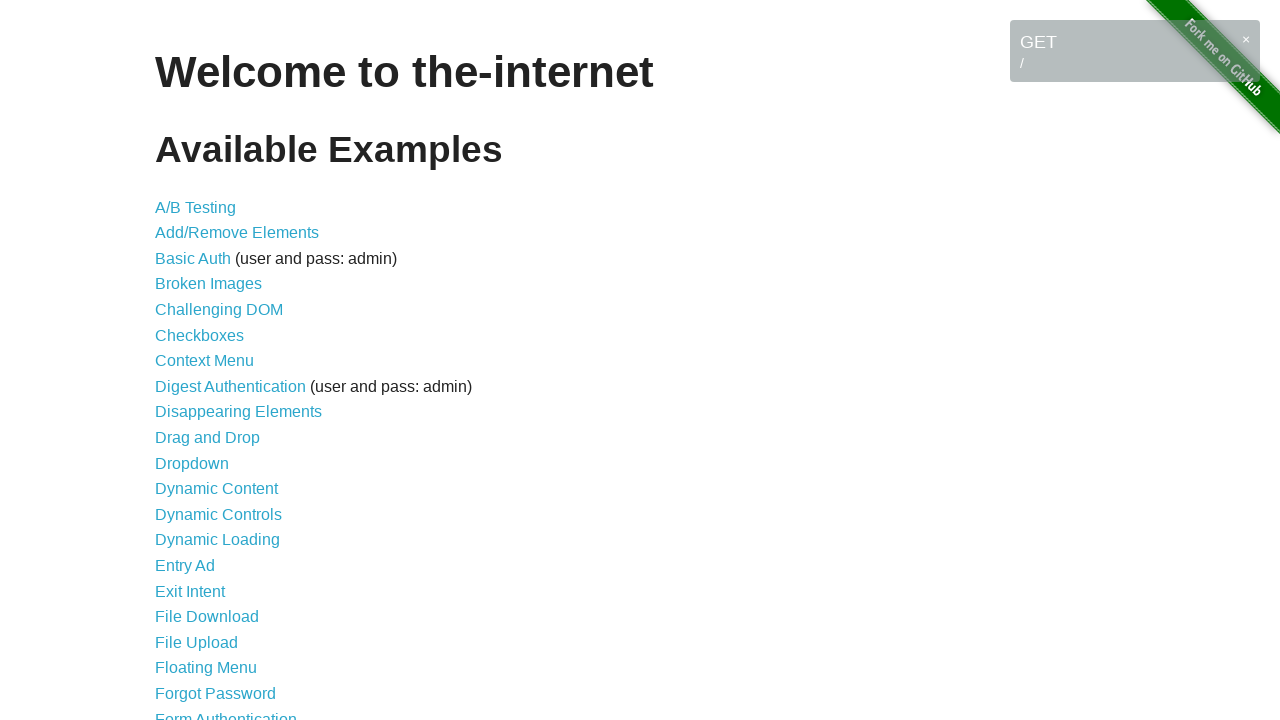

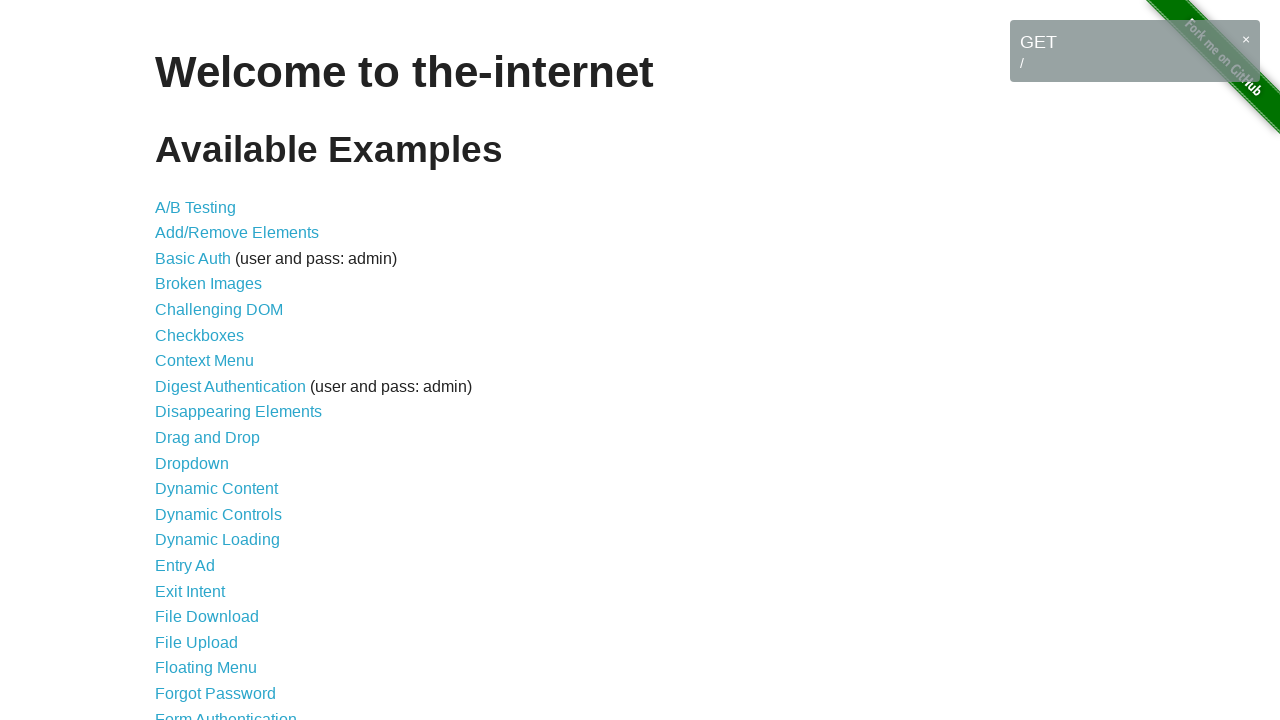